Tests drag and drop functionality within an iframe on jQuery UI demo page by dragging an element to a drop target

Starting URL: https://jqueryui.com/droppable/

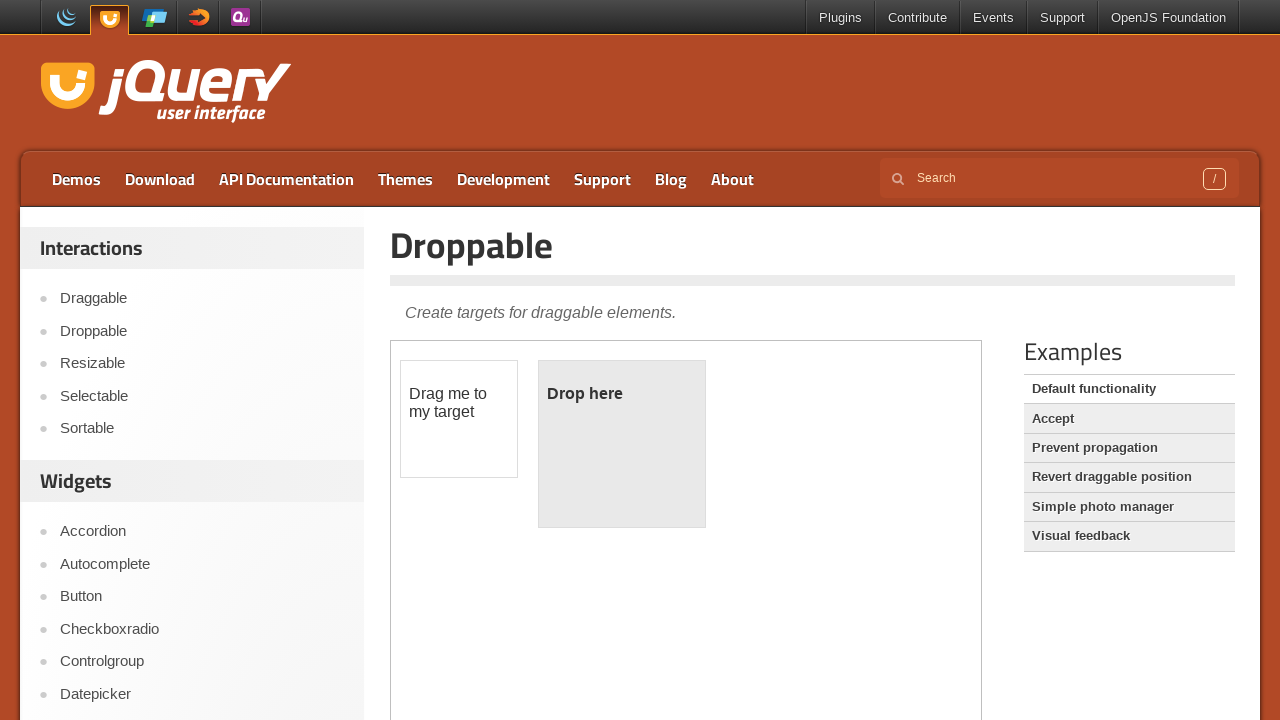

Located the demo iframe
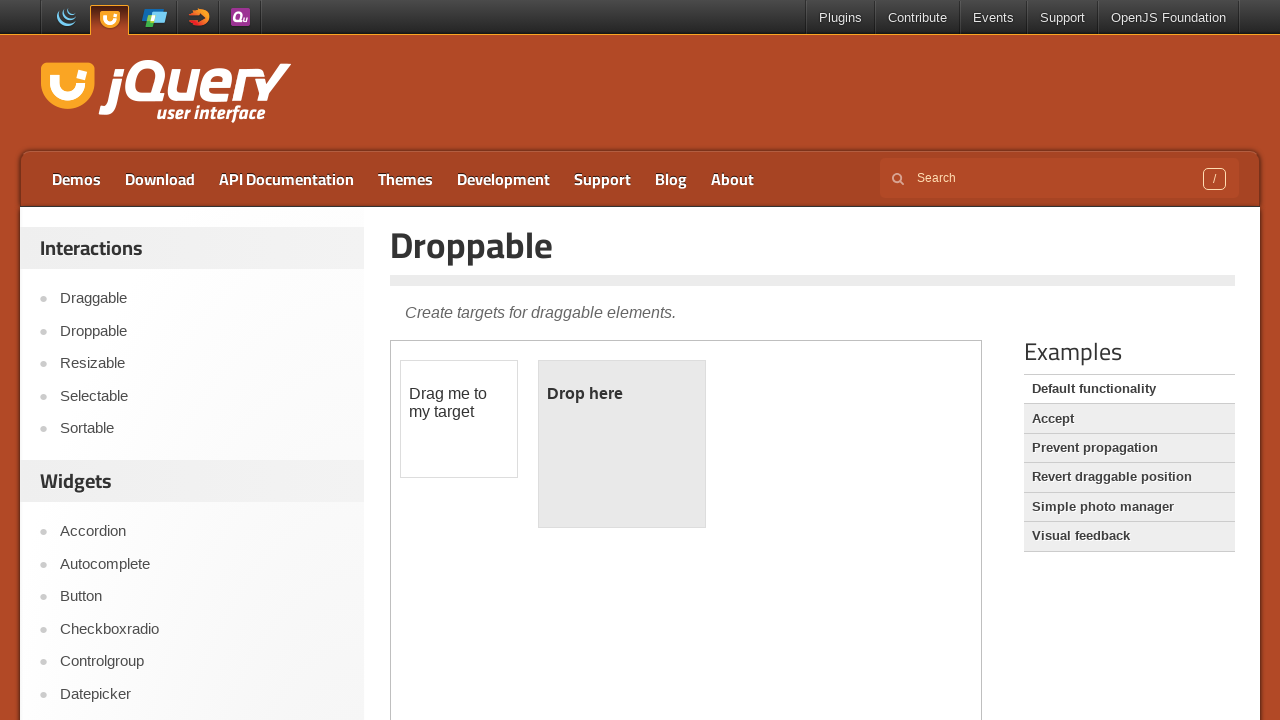

Located the draggable element
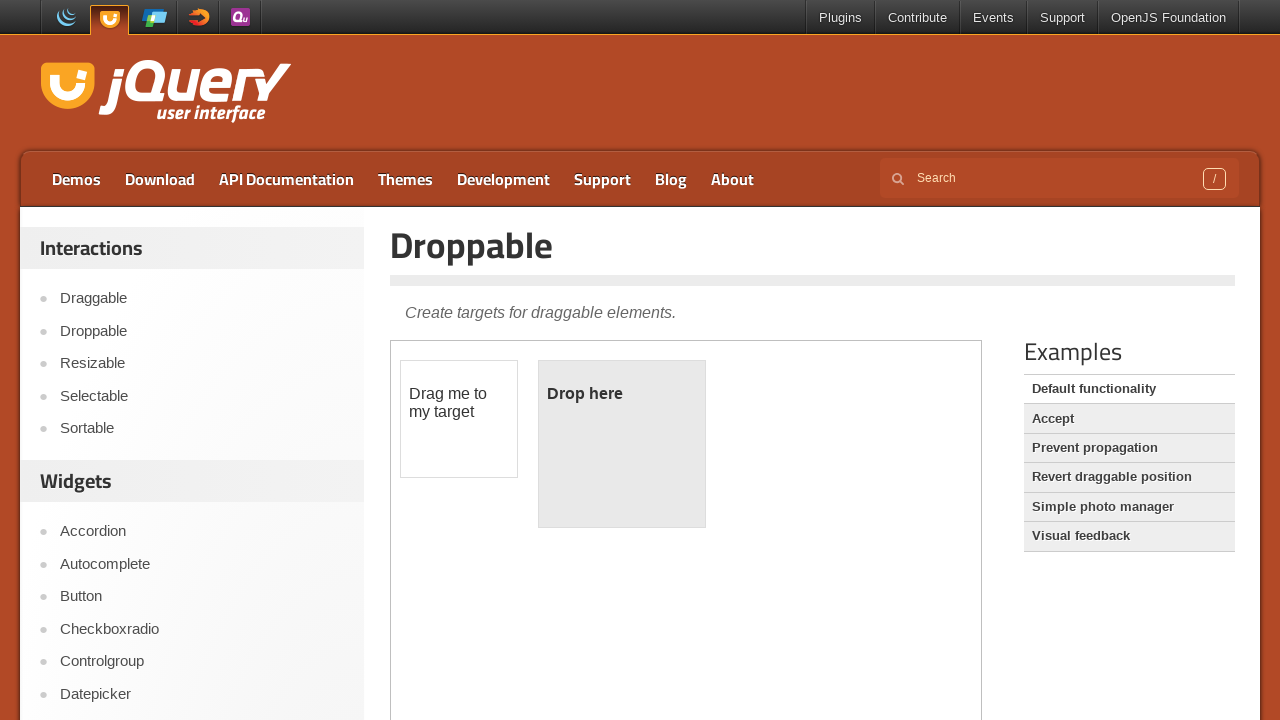

Located the droppable element
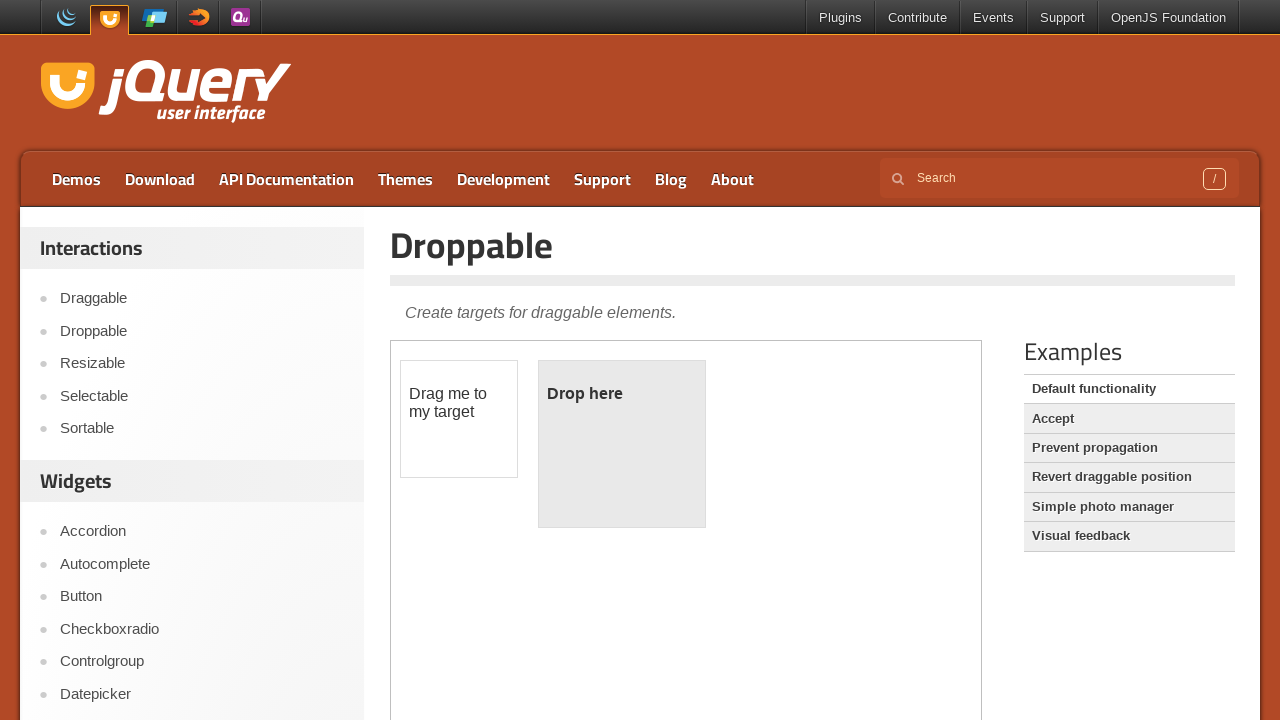

Dragged element to drop target at (622, 444)
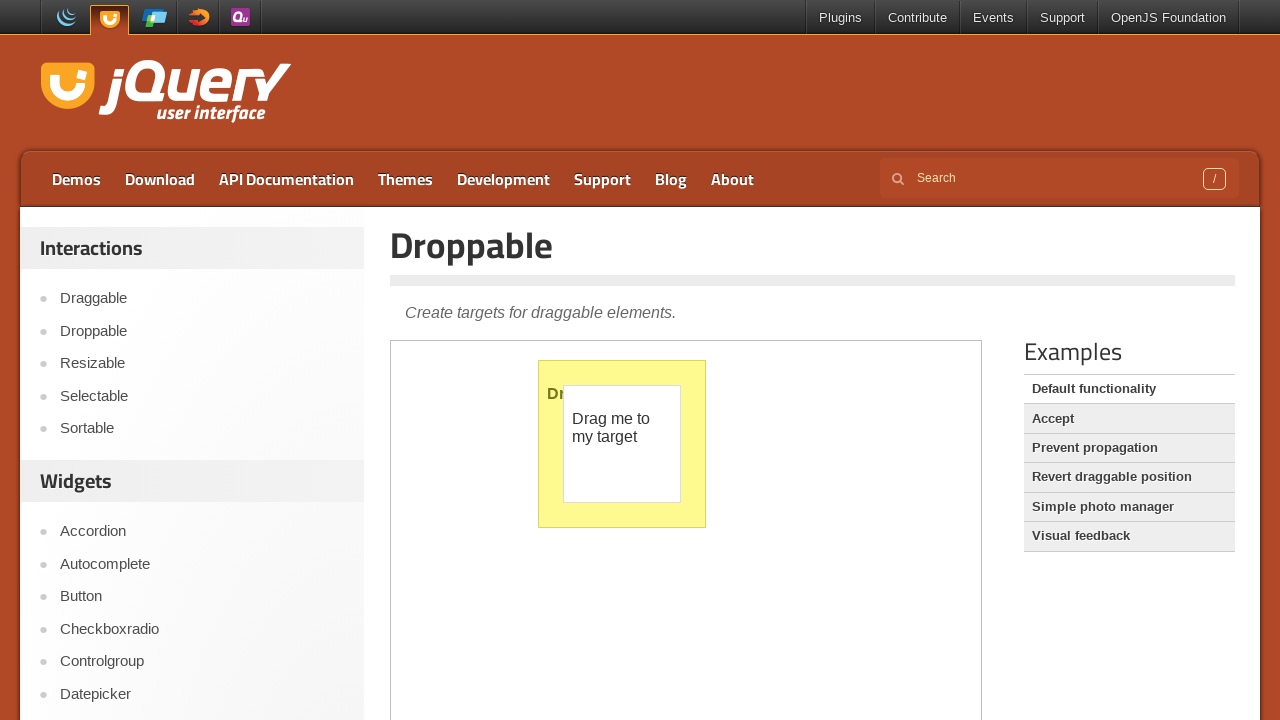

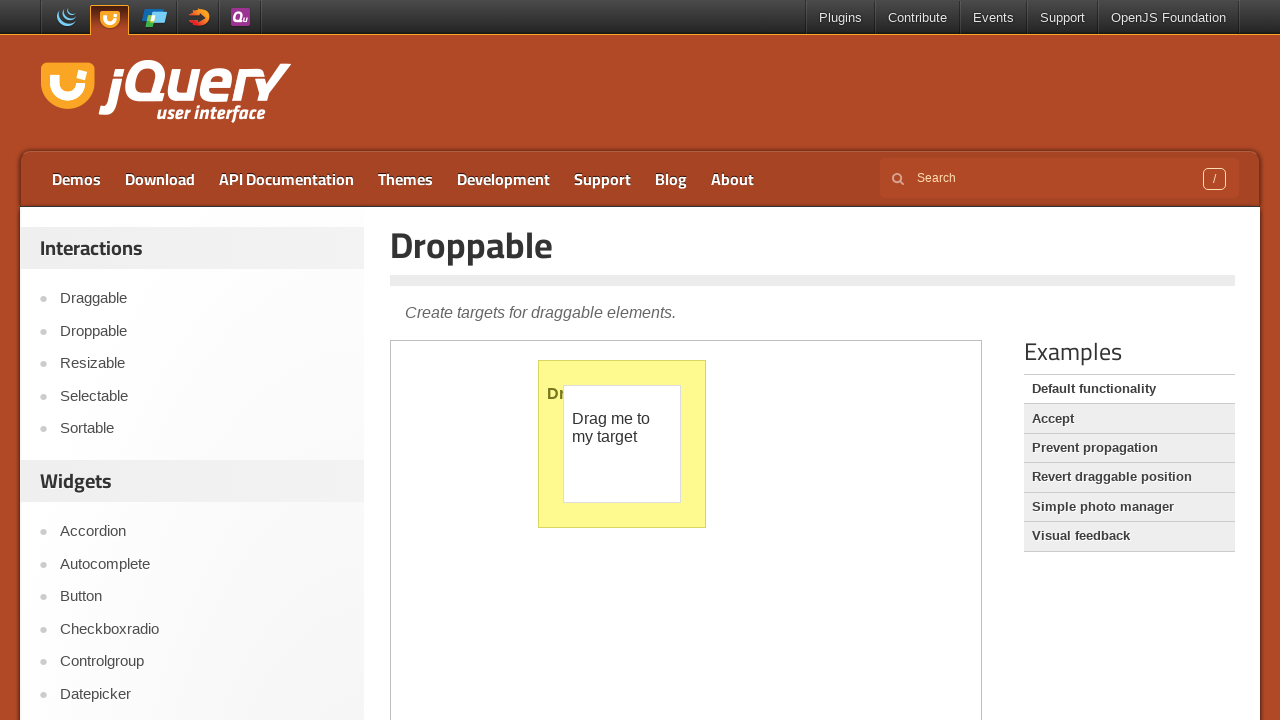